Navigates to the Rahul Shetty Academy Automation Practice page and verifies the page loads successfully

Starting URL: https://rahulshettyacademy.com/AutomationPractice/

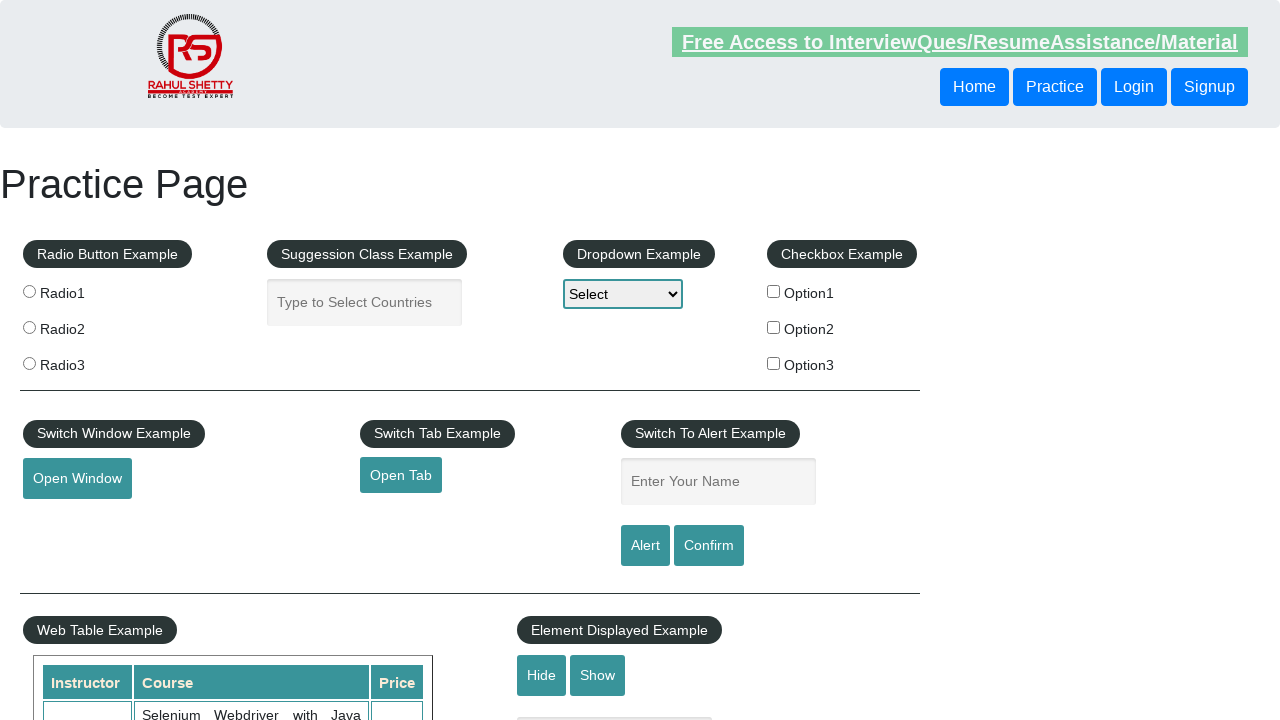

Page DOM content loaded
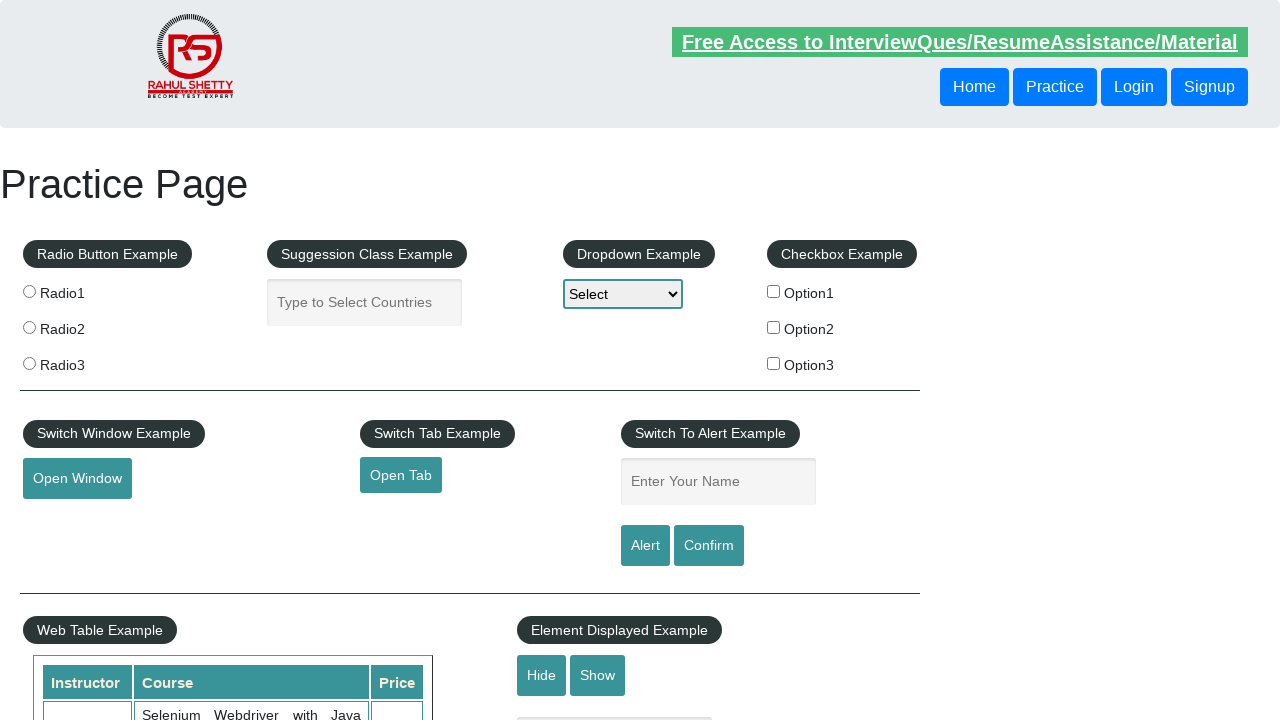

Body element is present - Rahul Shetty Academy Automation Practice page loaded successfully
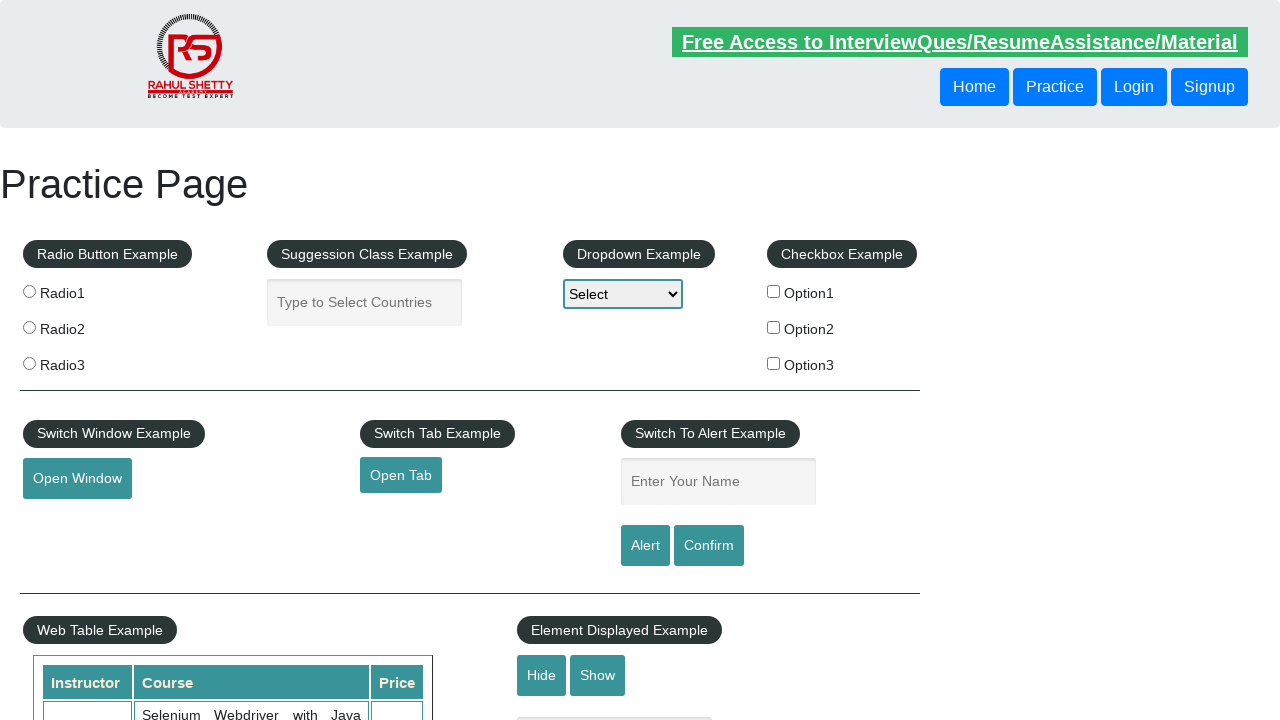

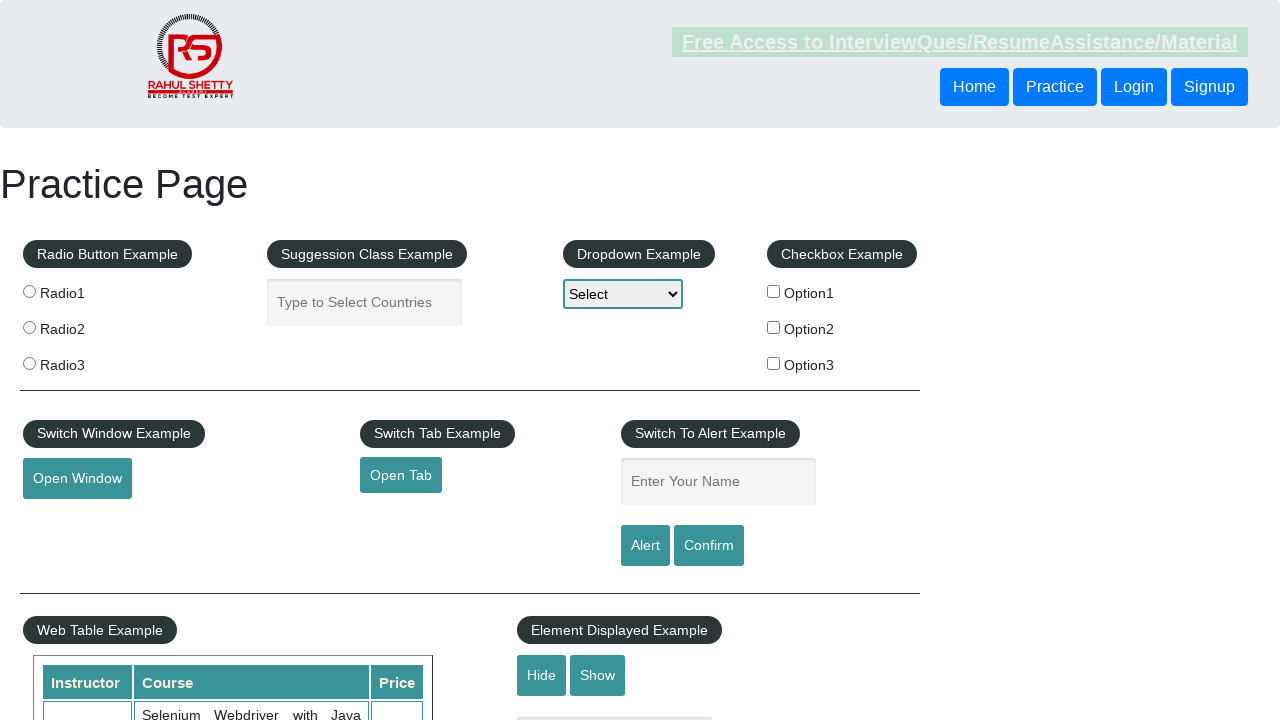